Navigates through news category sections on a finance news website, clicking into category links and then clicking on article links to view article pages, demonstrating multi-level navigation.

Starting URL: https://finance.ettoday.net/

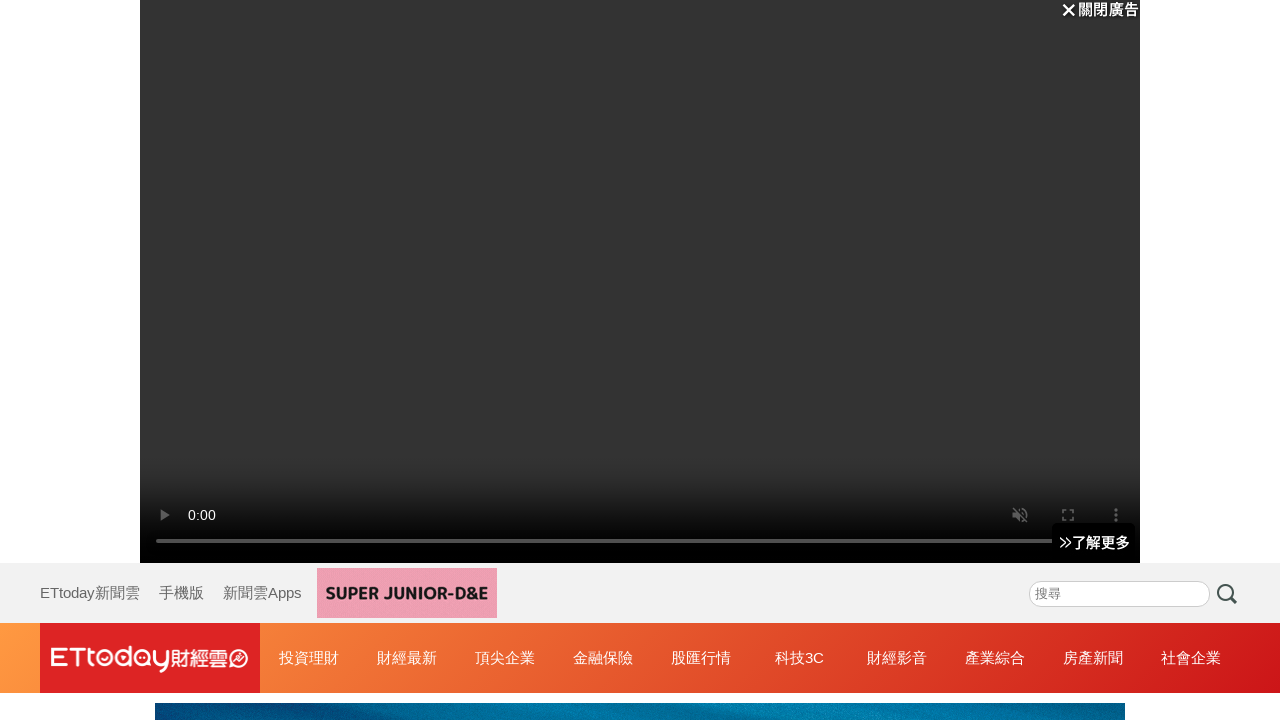

Navigation menu loaded
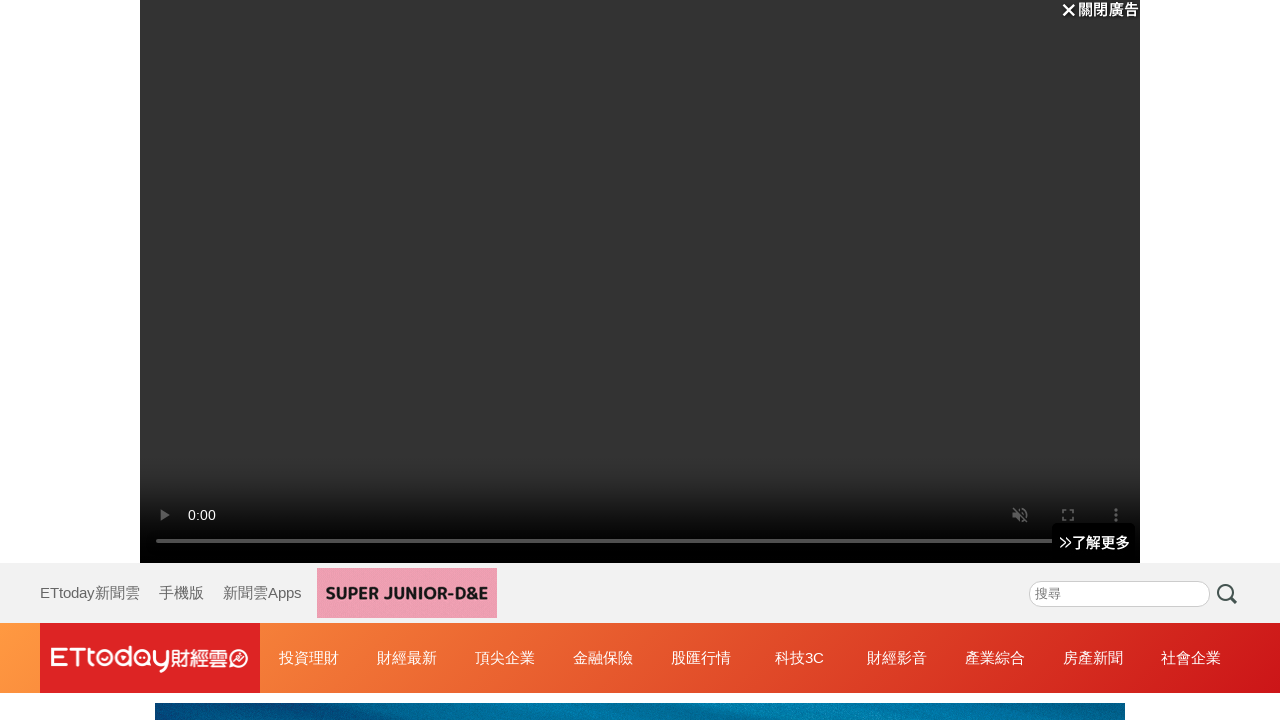

Retrieved navigation items from menu
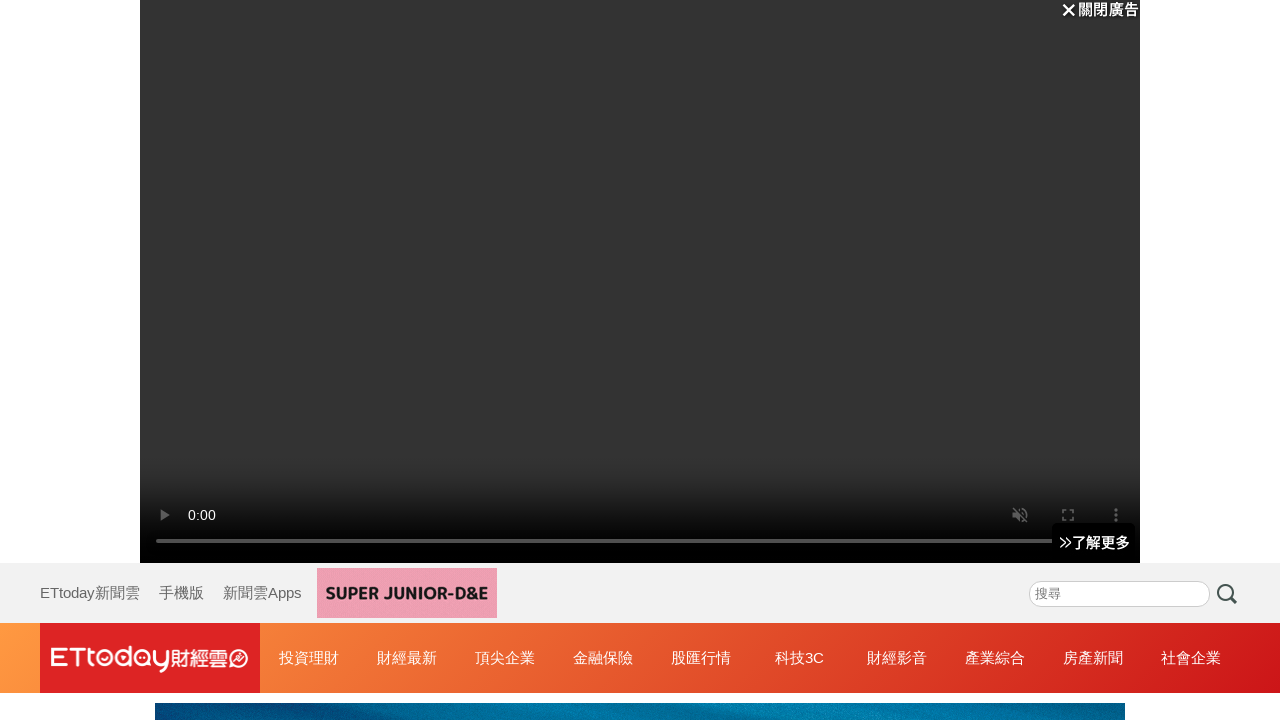

Clicked on first category: 投資理財 at (309, 658) on text=投資理財
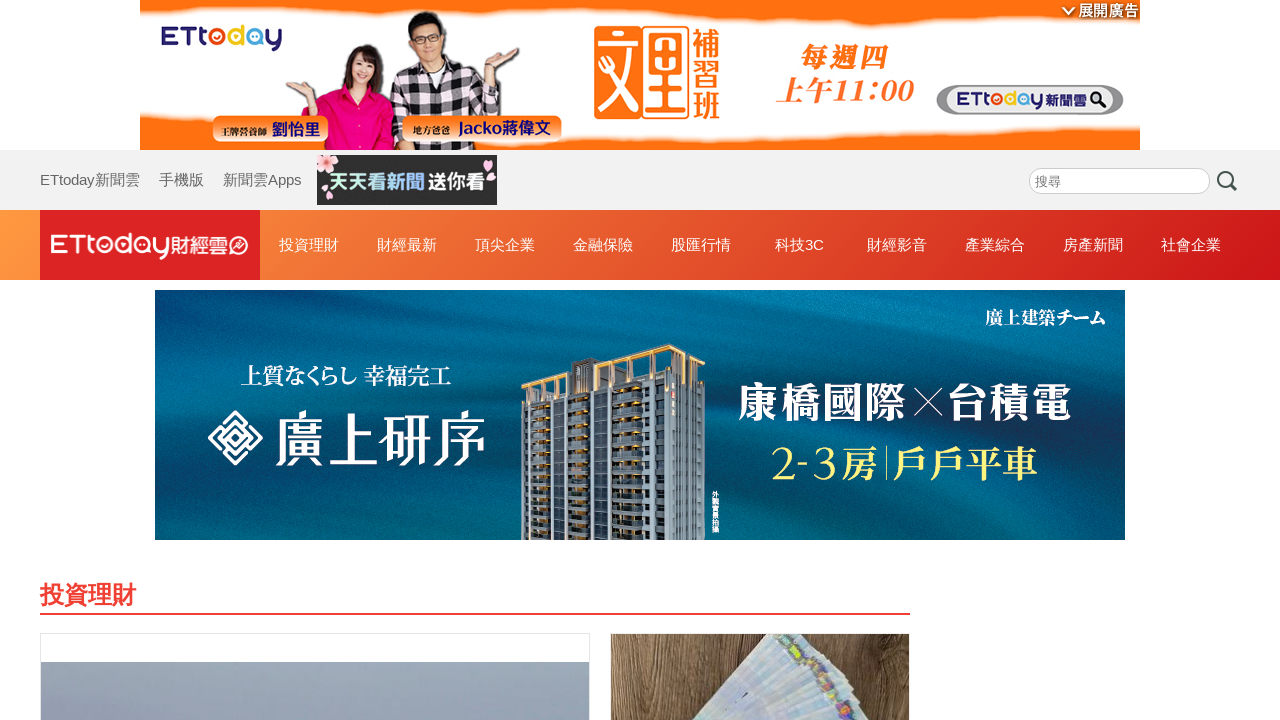

Article list loaded in category page
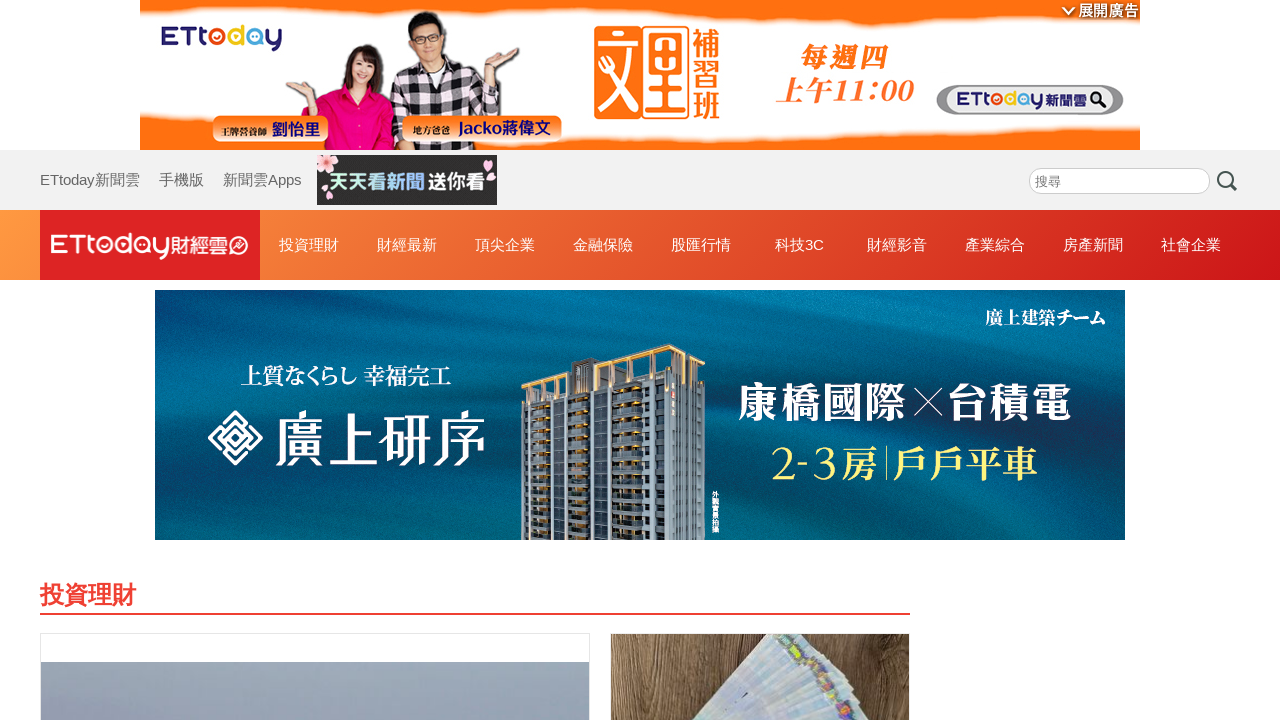

Retrieved 41 articles from category
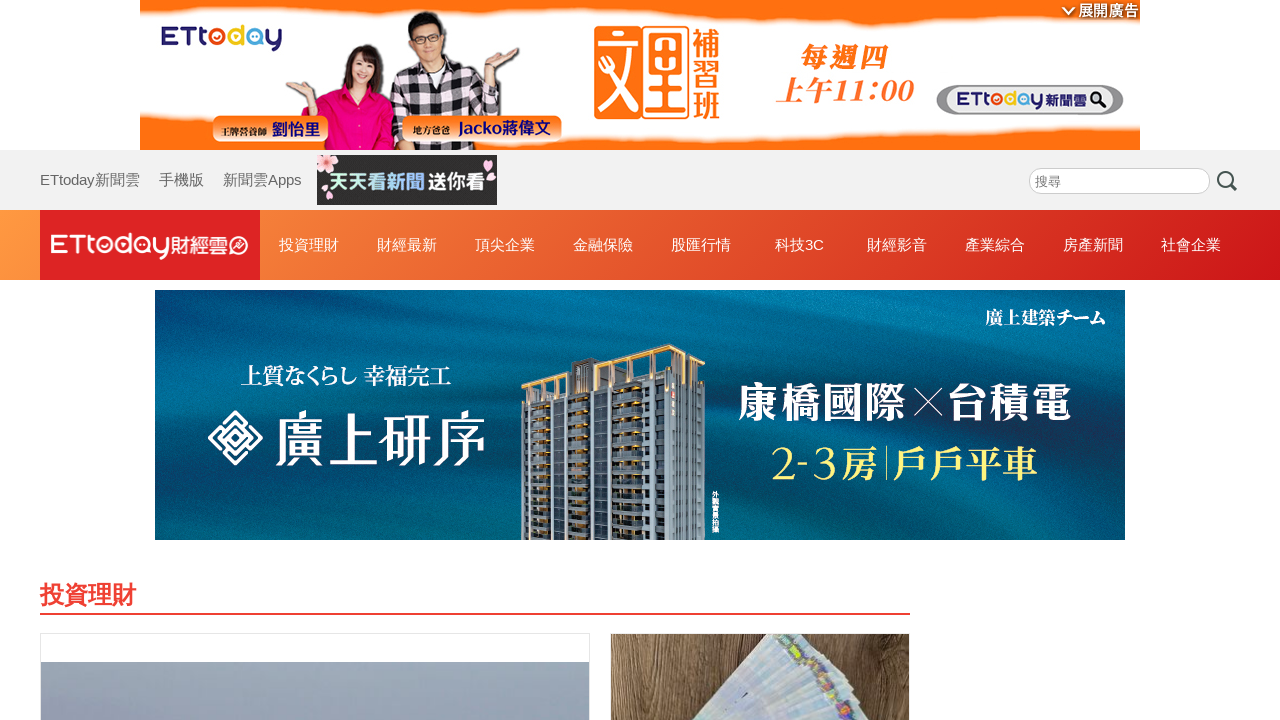

Clicked on first article: 台股像夜店擠滿人「嗨到極點」！財經作家：我會慢慢往出口方向移 at (475, 361) on [title='台股像夜店擠滿人「嗨到極點」！財經作家：我會慢慢往出口方向移']
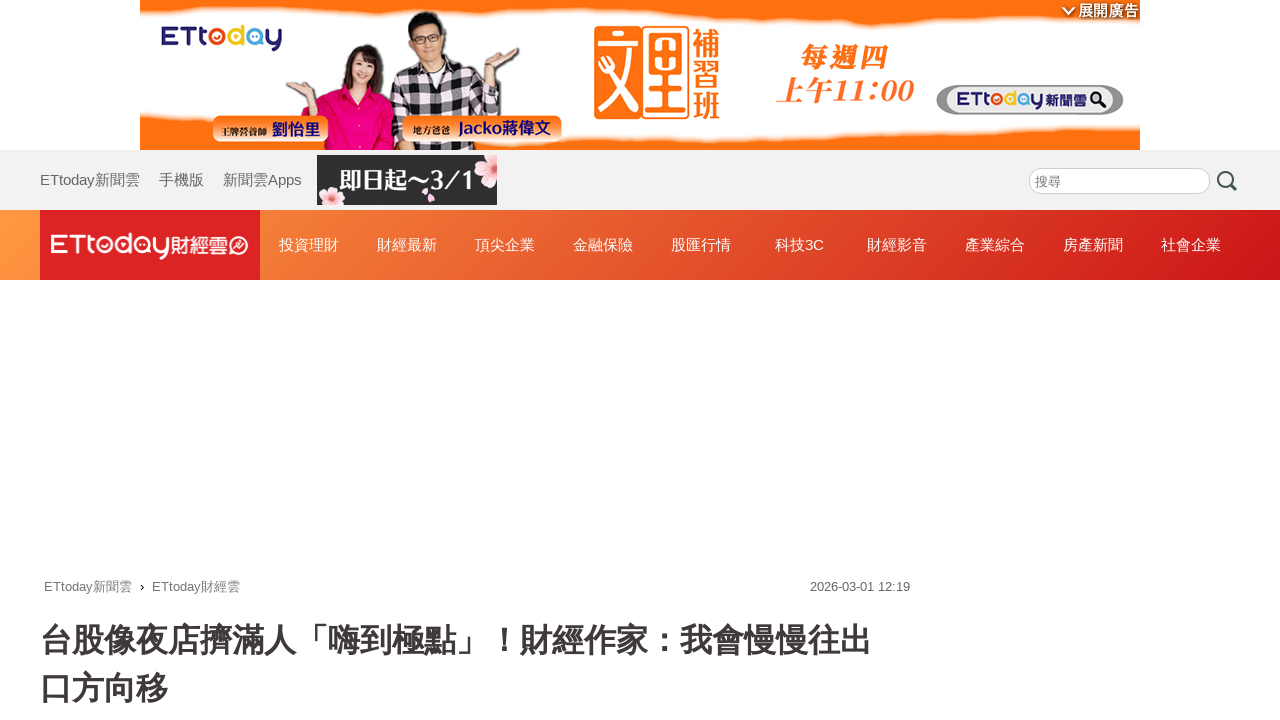

Article content loaded
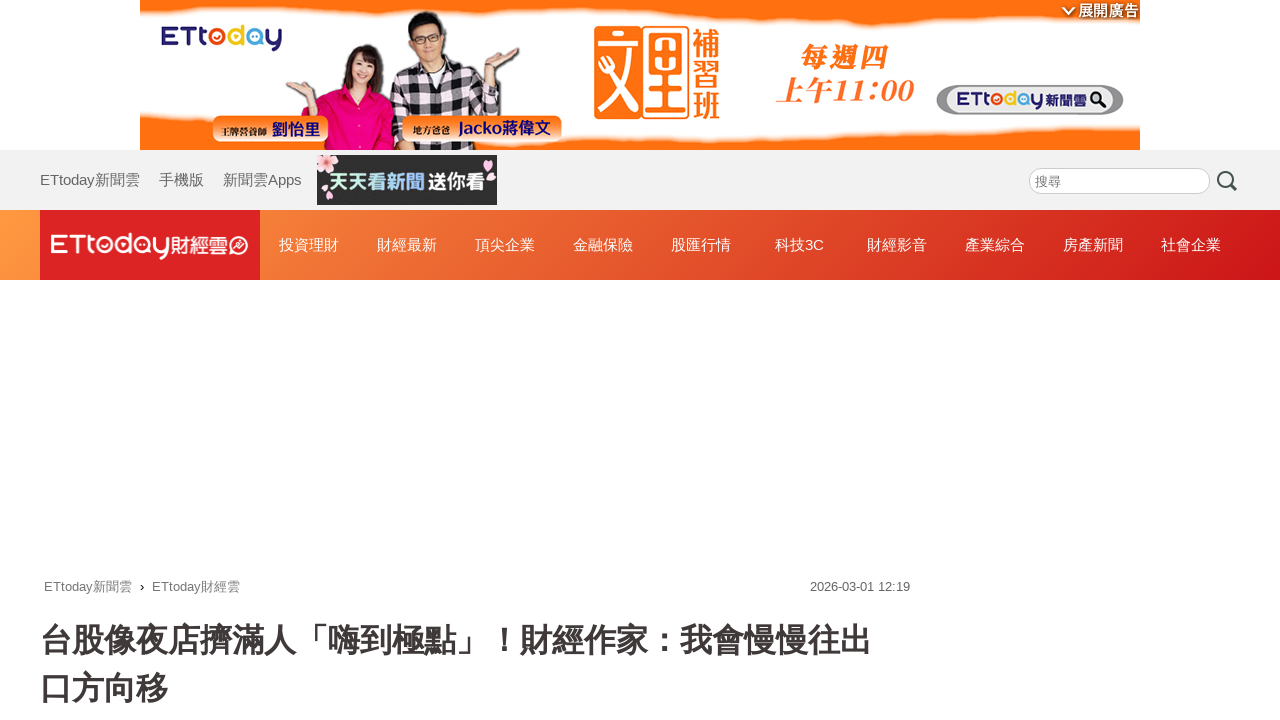

Navigated back to category page
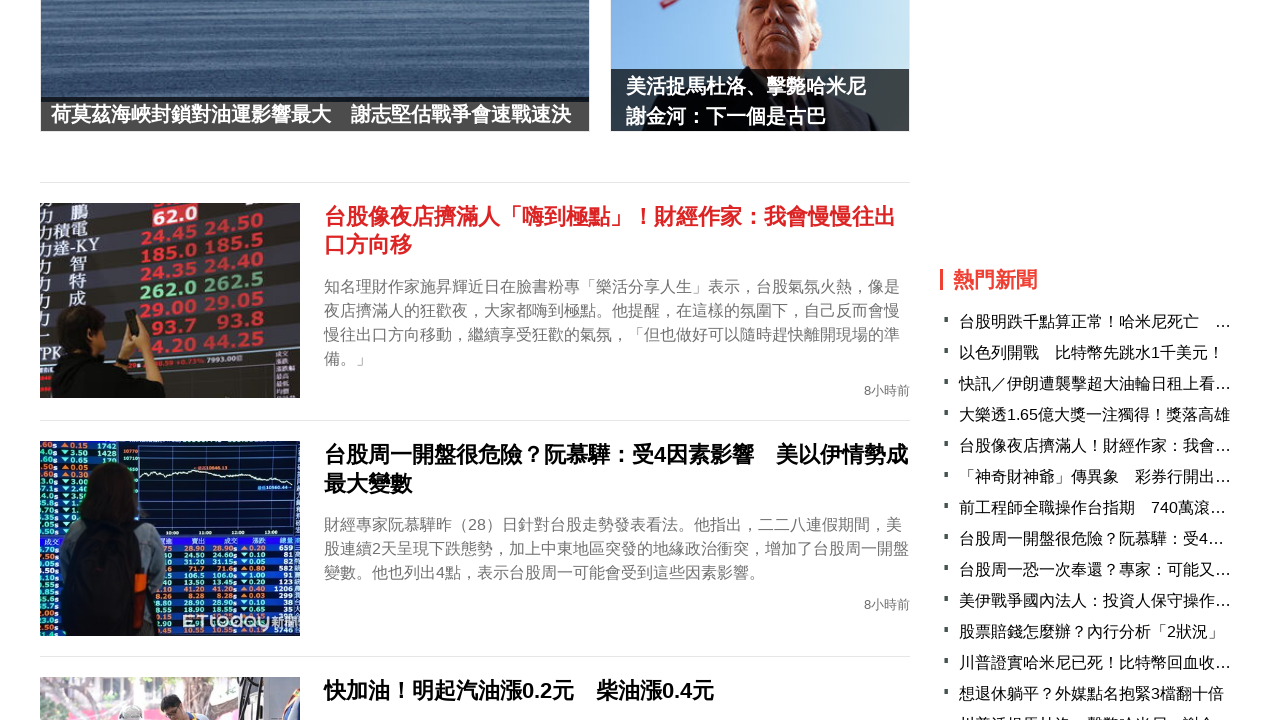

Article list reloaded on category page
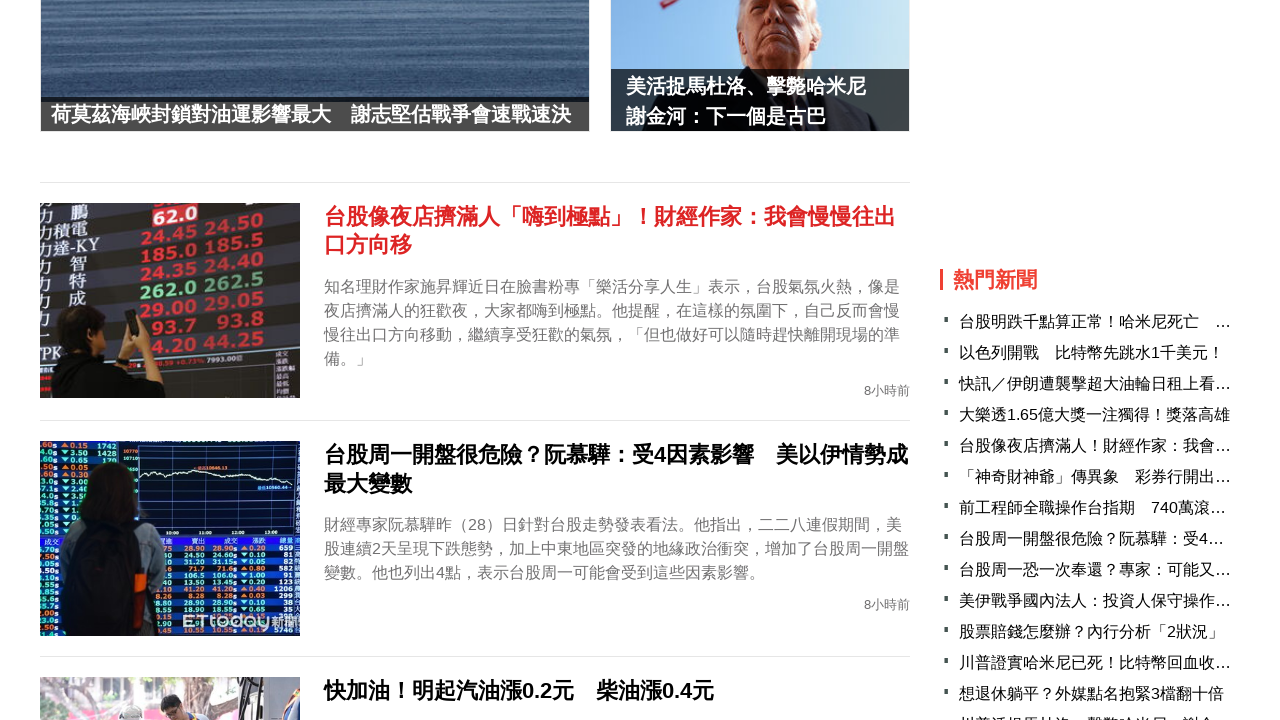

Retrieved 41 articles from category again
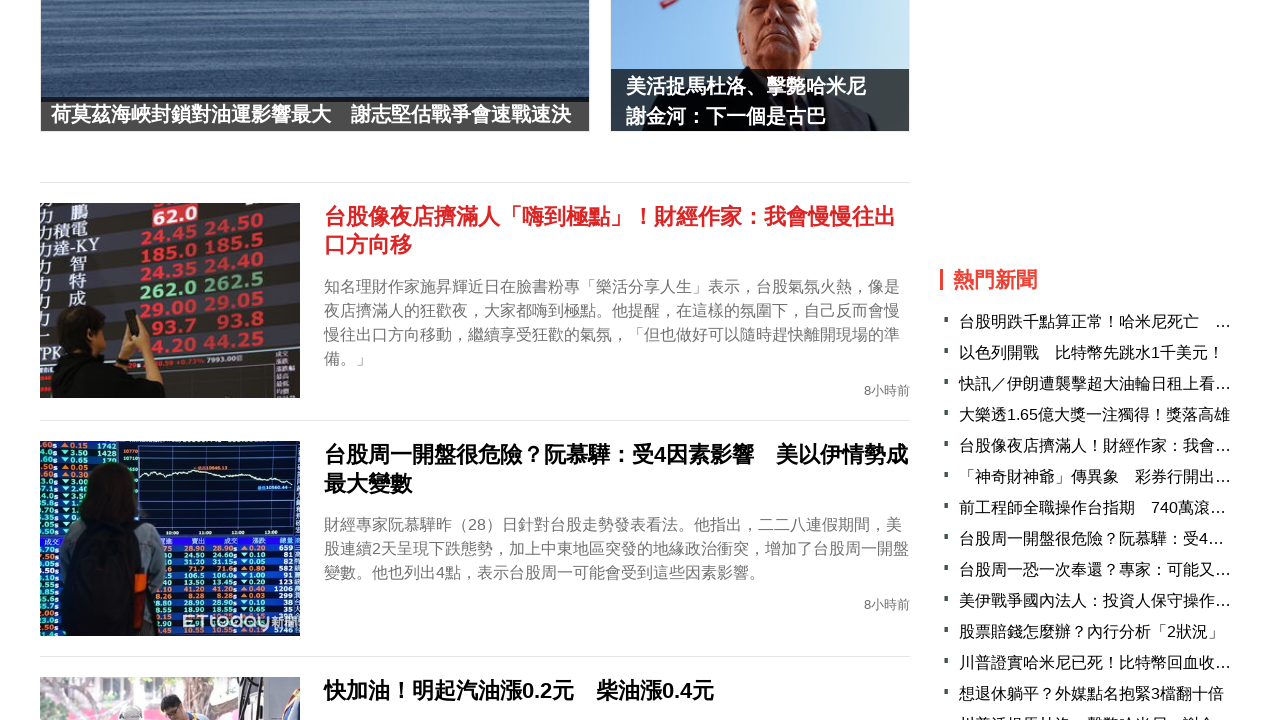

Clicked on second article: 台股周一開盤很危險？阮慕驊：受4因素影響　美以伊情勢成最大變數 at (475, 538) on [title='台股周一開盤很危險？阮慕驊：受4因素影響　美以伊情勢成最大變數']
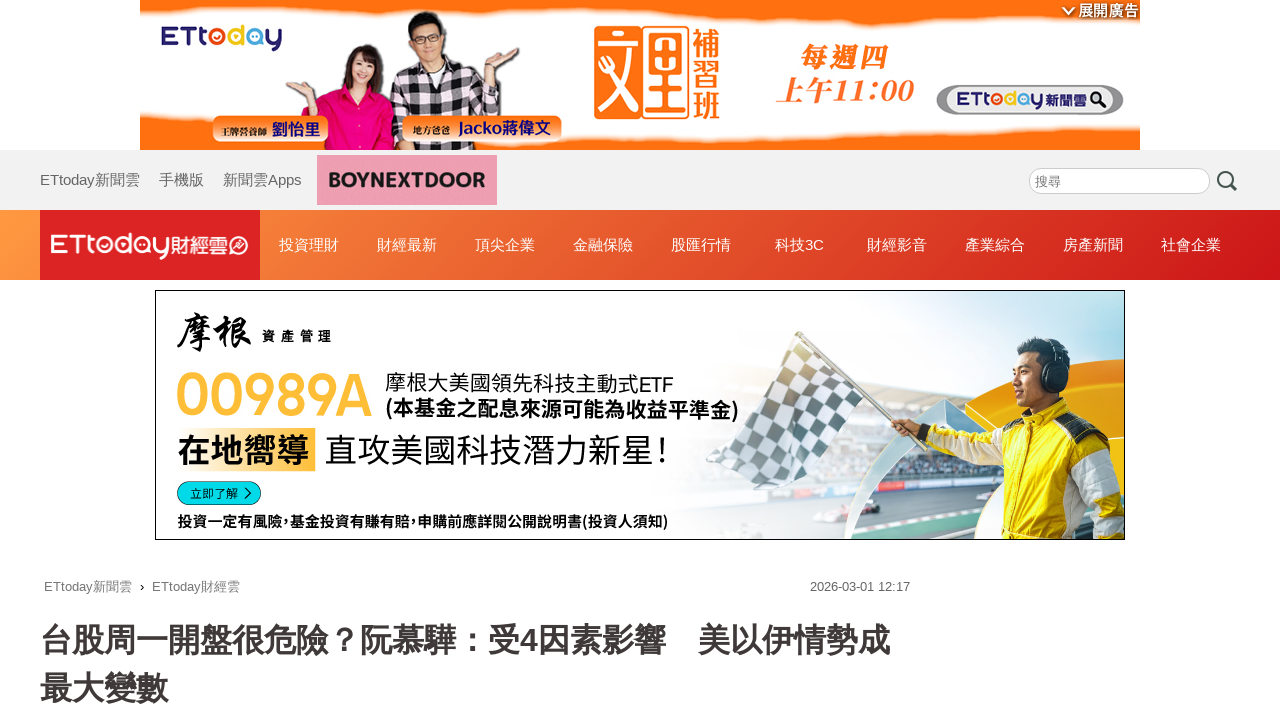

Second article content loaded
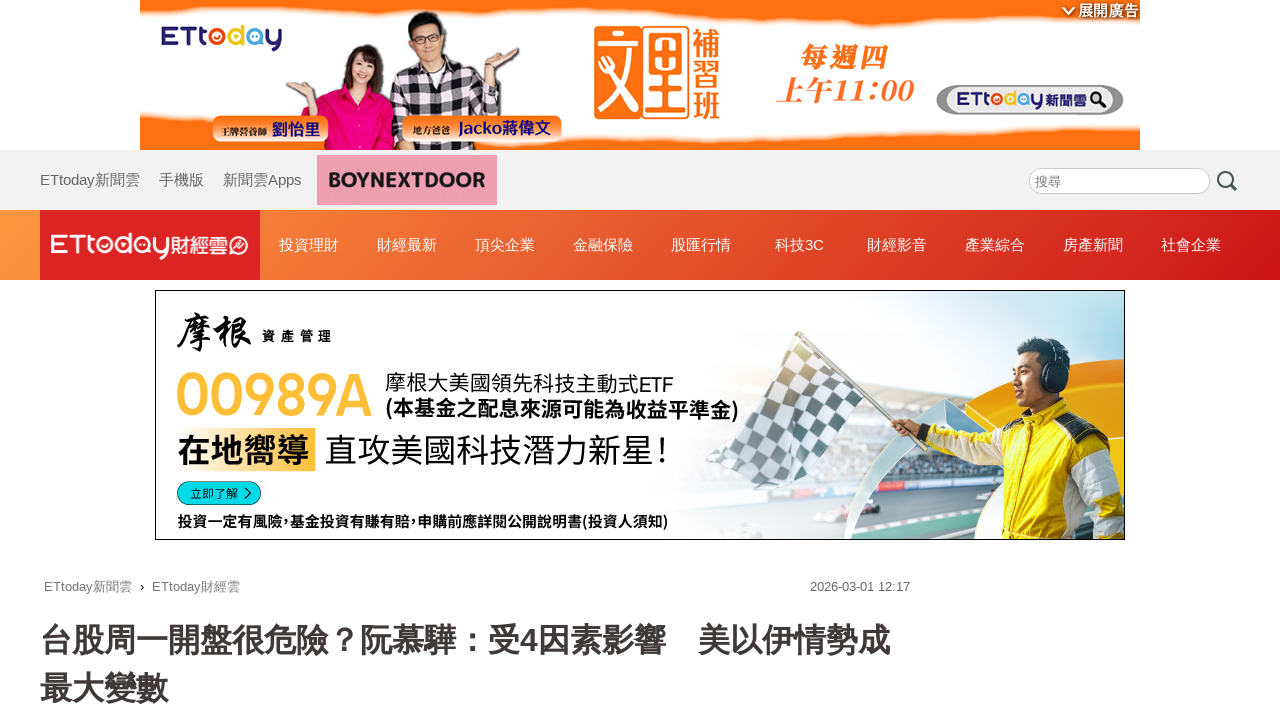

Navigated back to category page after viewing second article
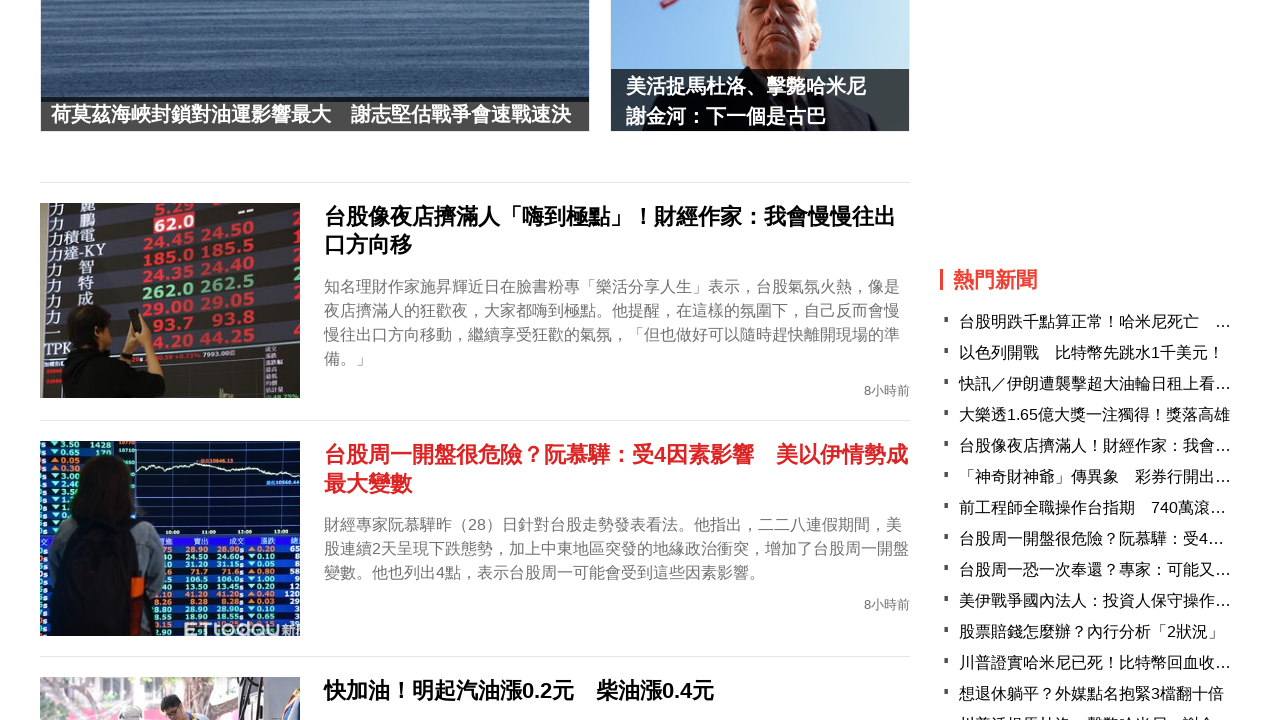

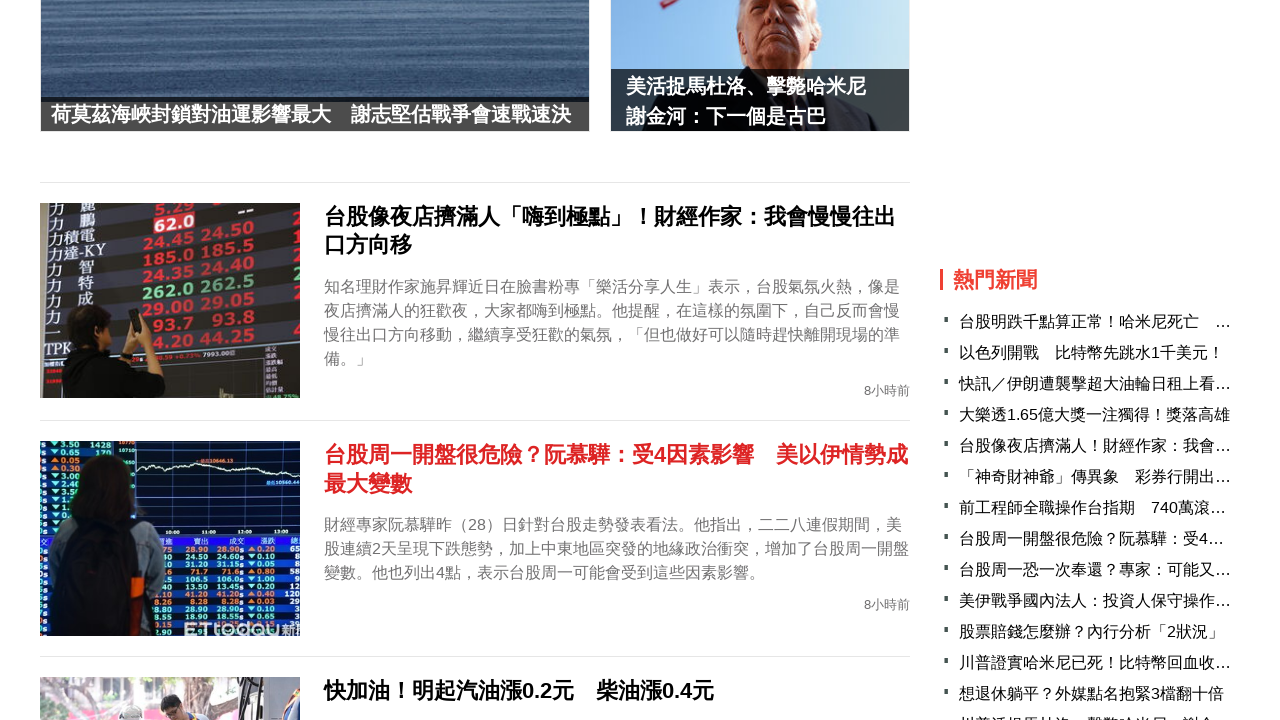